Tests dropdown functionality by selecting an option from a dropdown menu using index-based selection

Starting URL: https://testcenter.techproeducation.com/index.php?page=dropdown

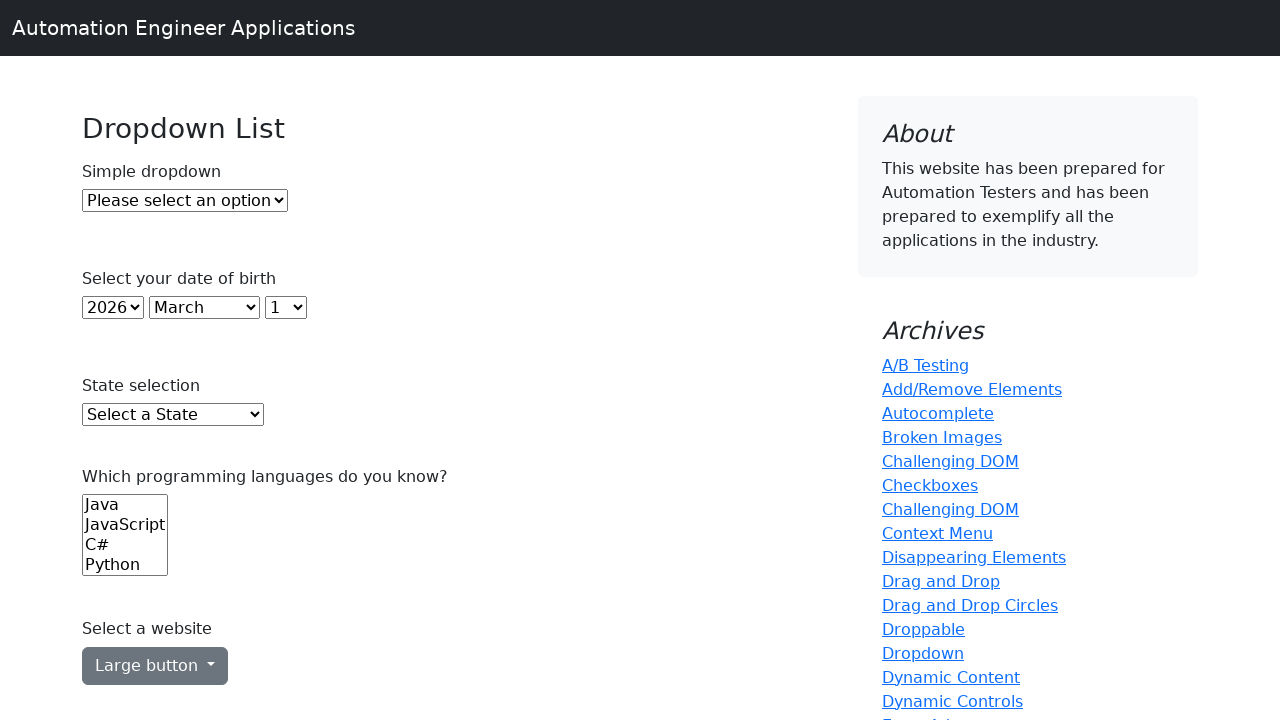

Selected option at index 1 from dropdown menu on #dropdown
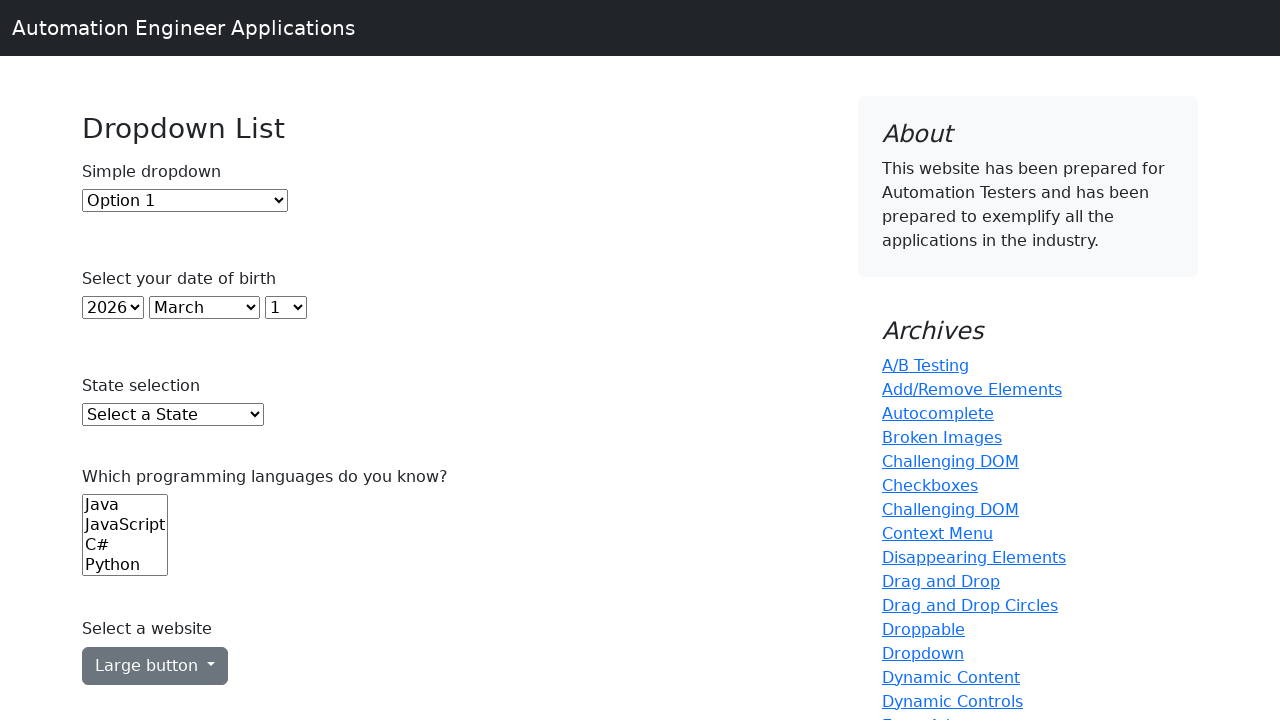

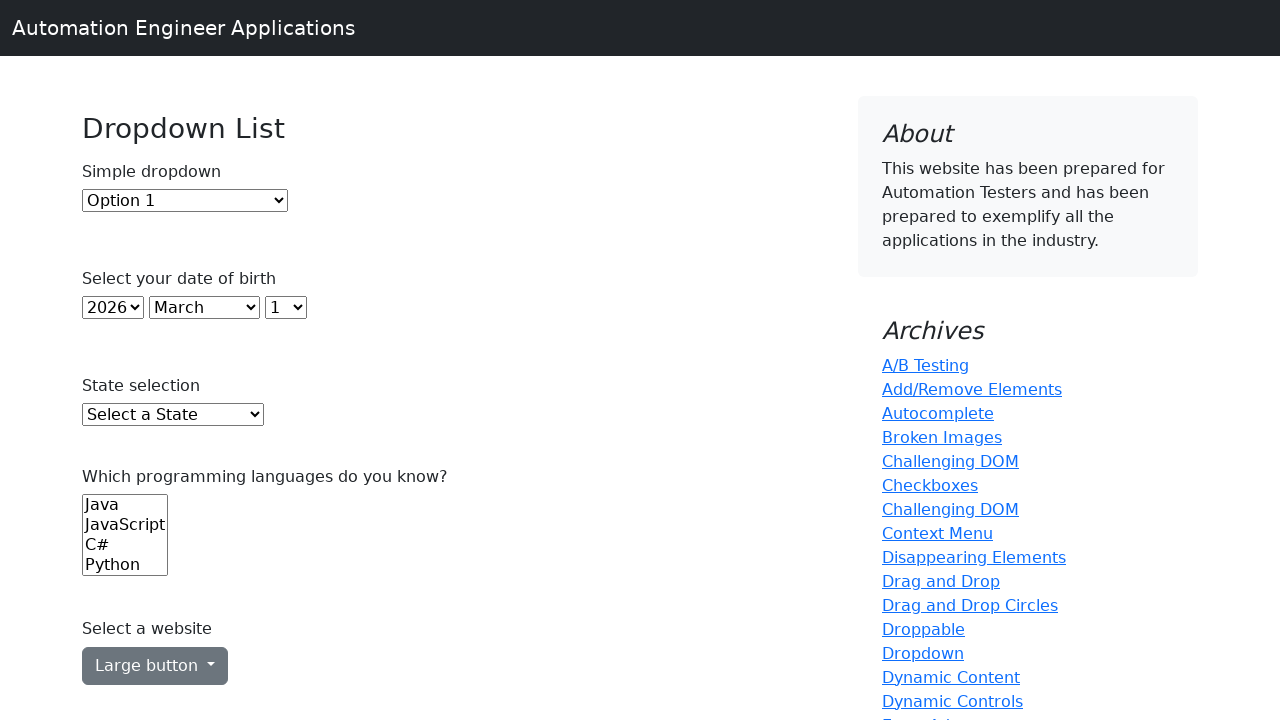